Tests cardholder name validation by entering more than 61 characters and verifying the error message

Starting URL: https://sandbox.cardpay.com/MI/cardpayment2.html?orderXml=PE9SREVSIFdBTExFVF9JRD0nODI5OScgT1JERVJfTlVNQkVSPSc0NTgyMTEnIEFNT1VOVD0nMjkxLjg2JyBDVVJSRU5DWT0nRVVSJyAgRU1BSUw9J2N1c3RvbWVyQGV4YW1wbGUuY29tJz4KPEFERFJFU1MgQ09VTlRSWT0nVVNBJyBTVEFURT0nTlknIFpJUD0nMTAwMDEnIENJVFk9J05ZJyBTVFJFRVQ9JzY3NyBTVFJFRVQnIFBIT05FPSc4NzY5OTA5MCcgVFlQRT0nQklMTElORycvPgo8L09SREVSPg==&sha512=998150a2b27484b776a1628bfe7505a9cb430f276dfa35b14315c1c8f03381a90490f6608f0dcff789273e05926cd782e1bb941418a9673f43c47595aa7b8b0d

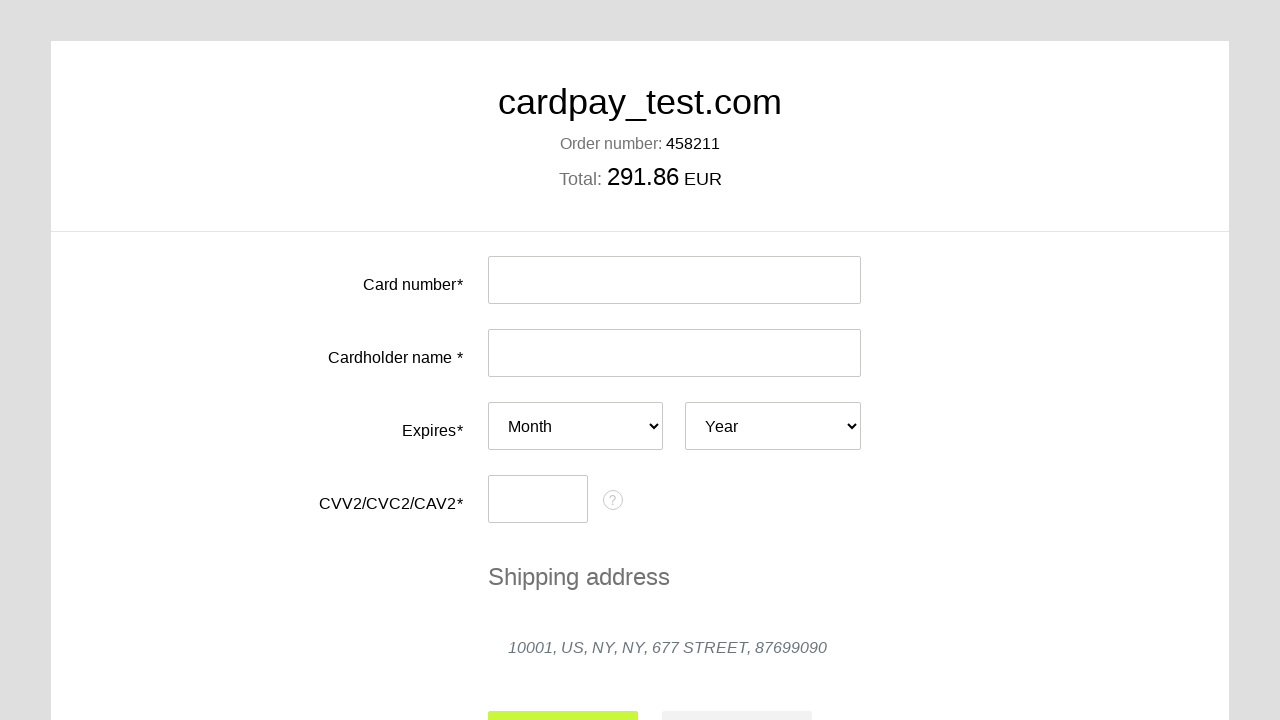

Clicked on card number input field at (674, 280) on #input-card-number
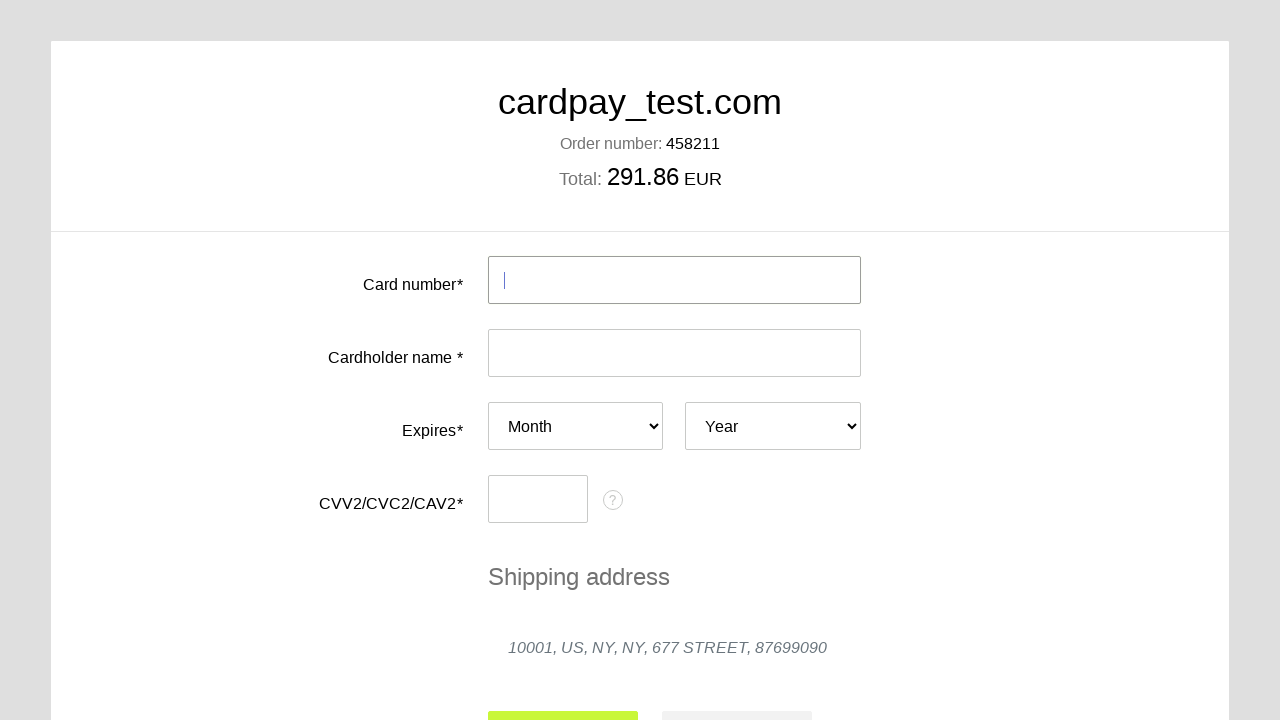

Filled card number field with valid test card number on #input-card-number
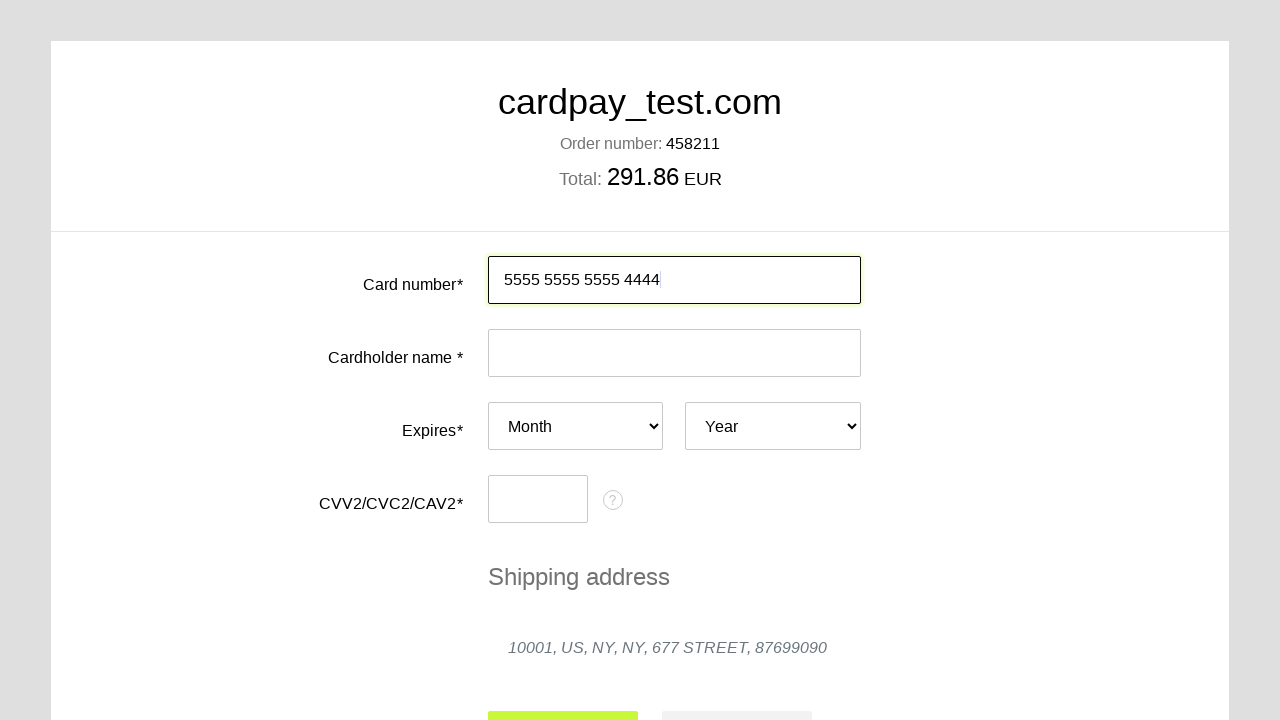

Clicked on cardholder name input field at (674, 353) on #input-card-holder
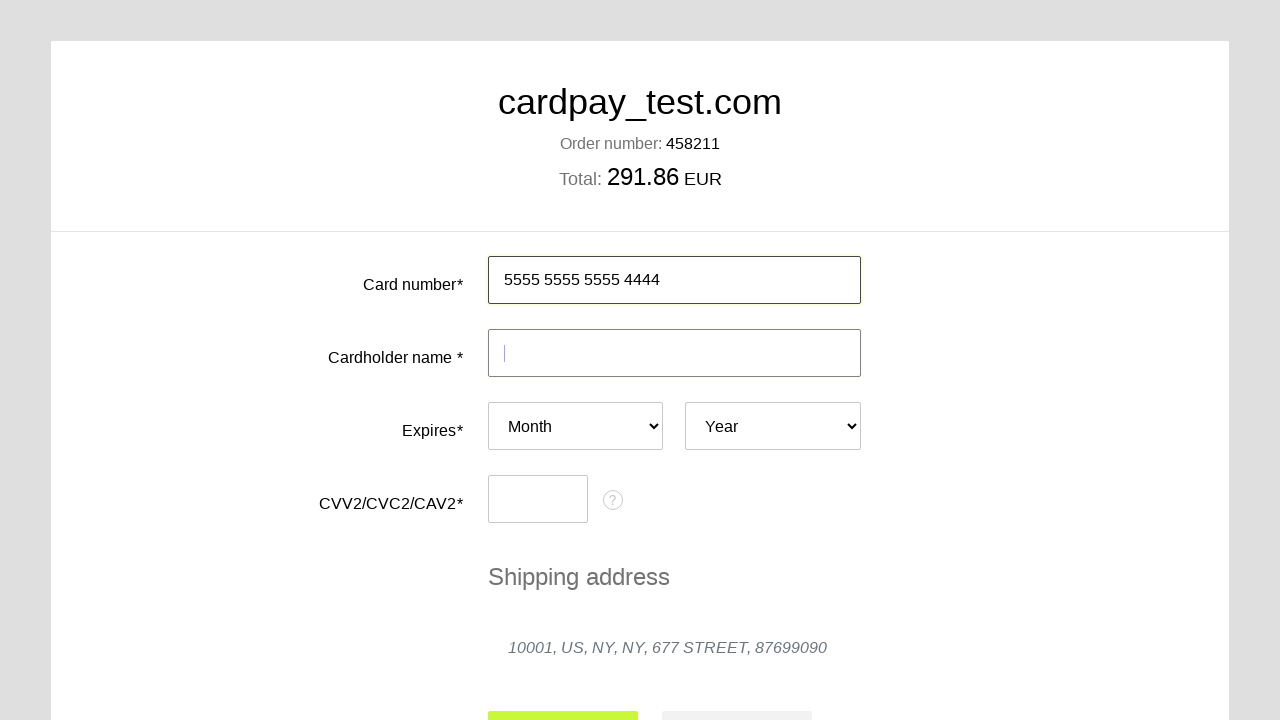

Filled cardholder name field with 62 characters (exceeds 61 character limit) on #input-card-holder
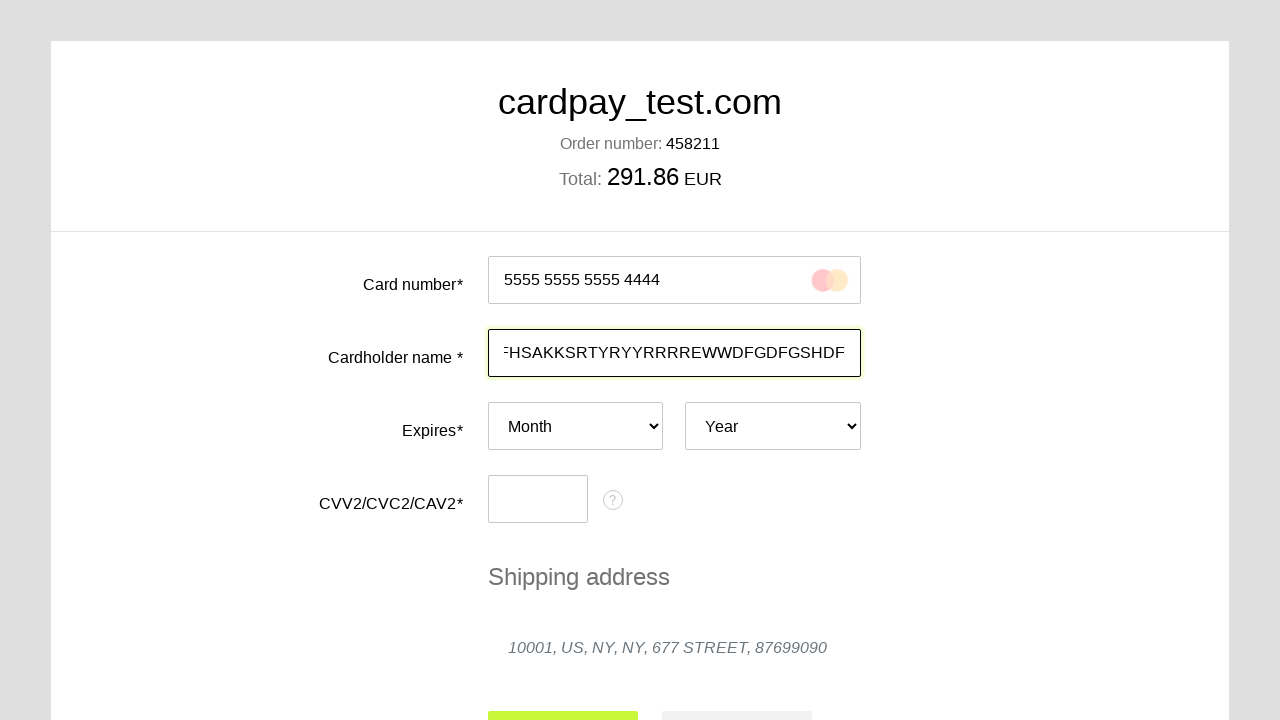

Clicked on card number field to blur cardholder name field and trigger validation at (674, 280) on #input-card-number
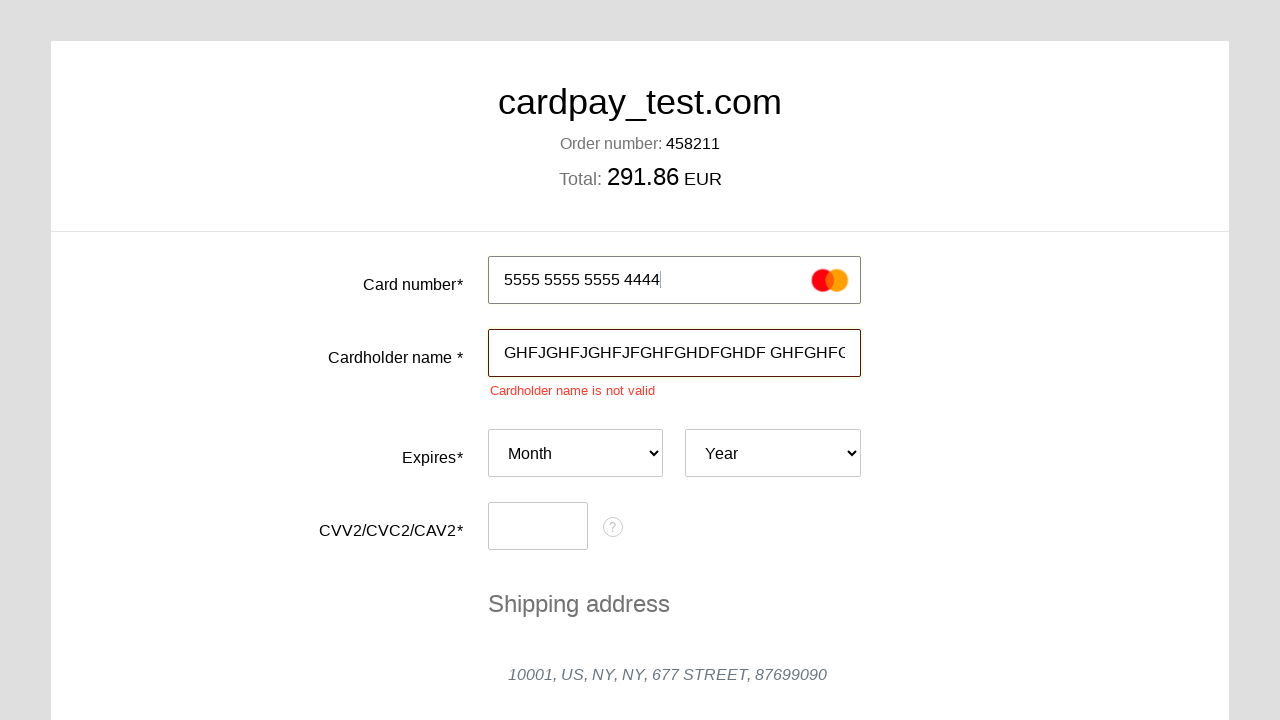

Located cardholder name error message element
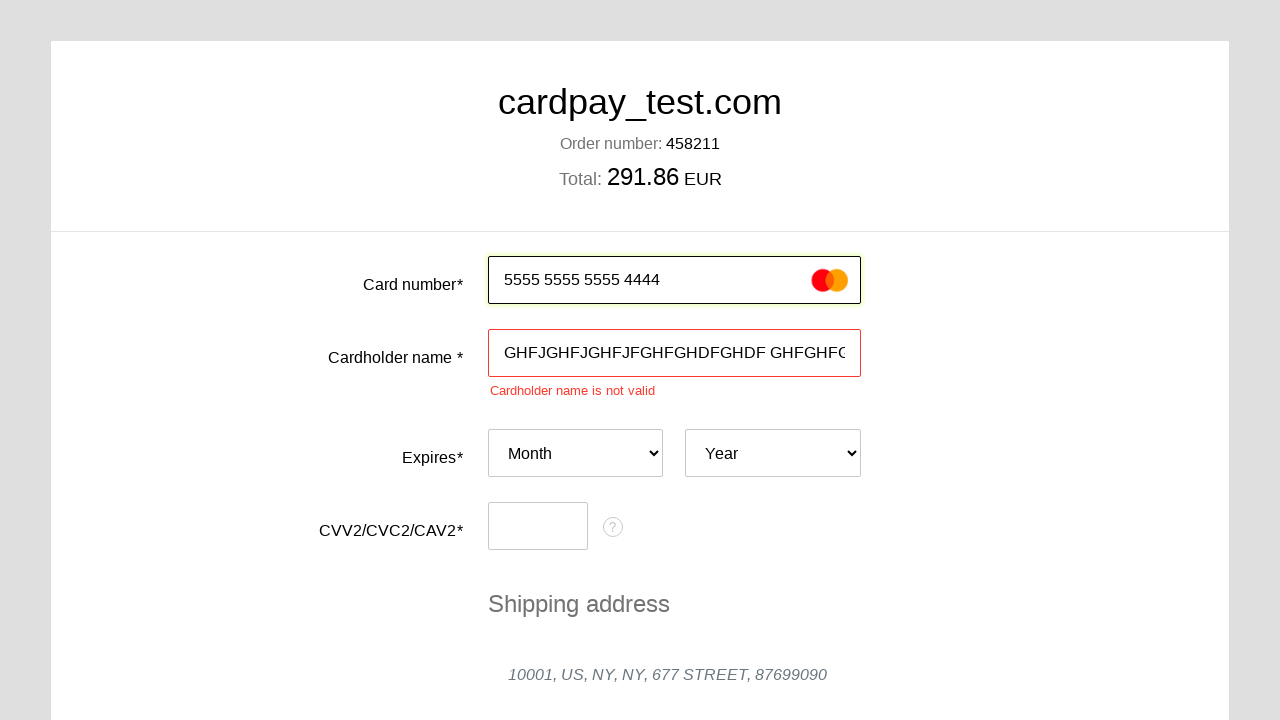

Verified error message displays 'Cardholder name is not valid'
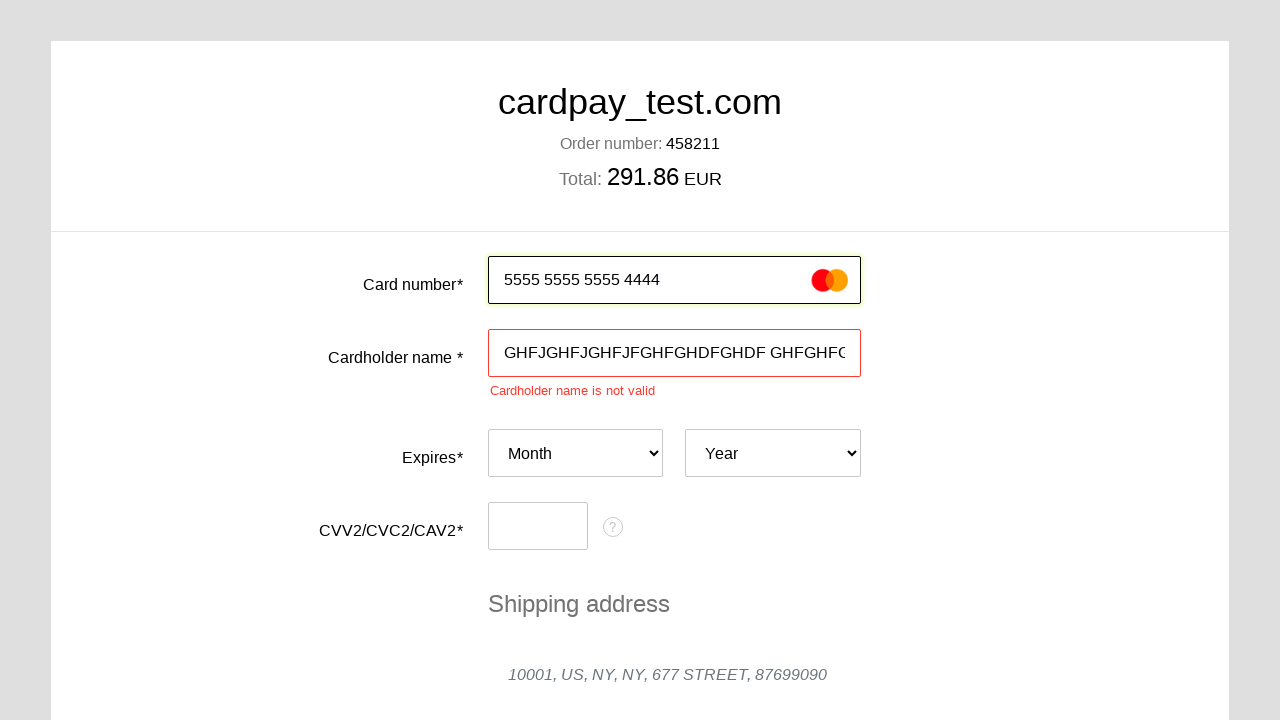

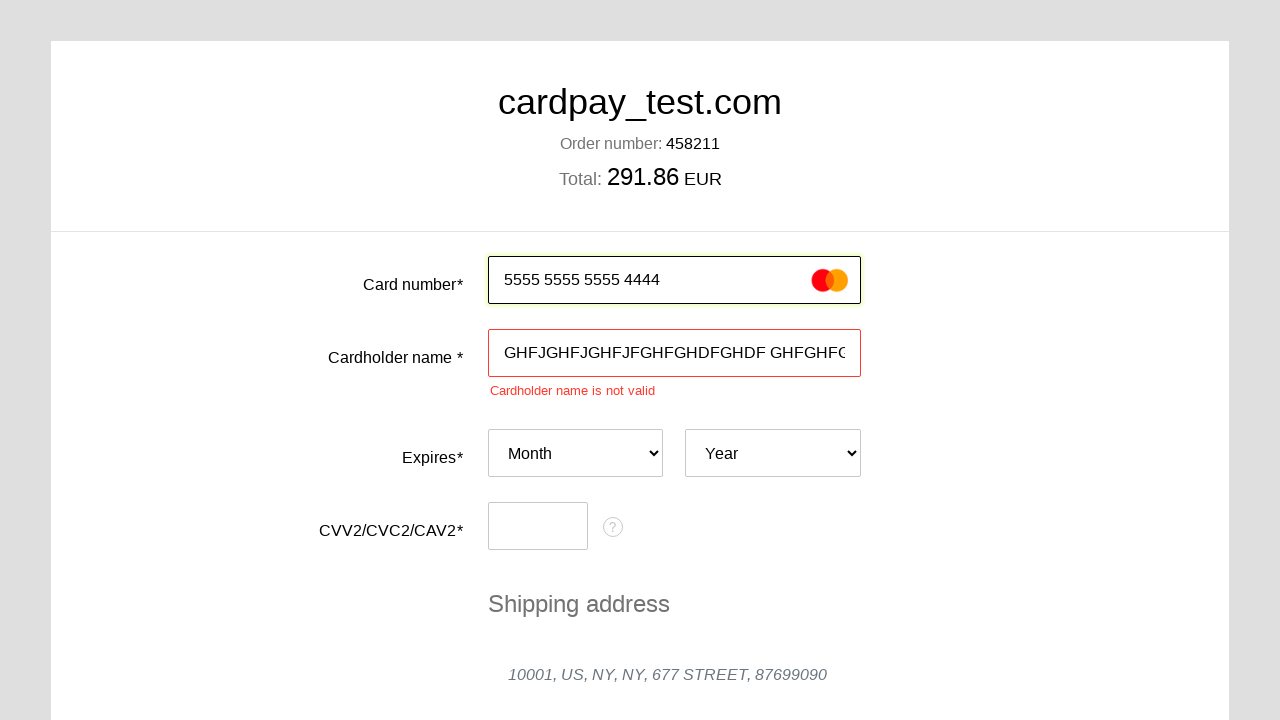